Tests dynamic checkbox visibility by toggling it on and off using a button and verifying its display state

Starting URL: https://v1.training-support.net/selenium/dynamic-controls

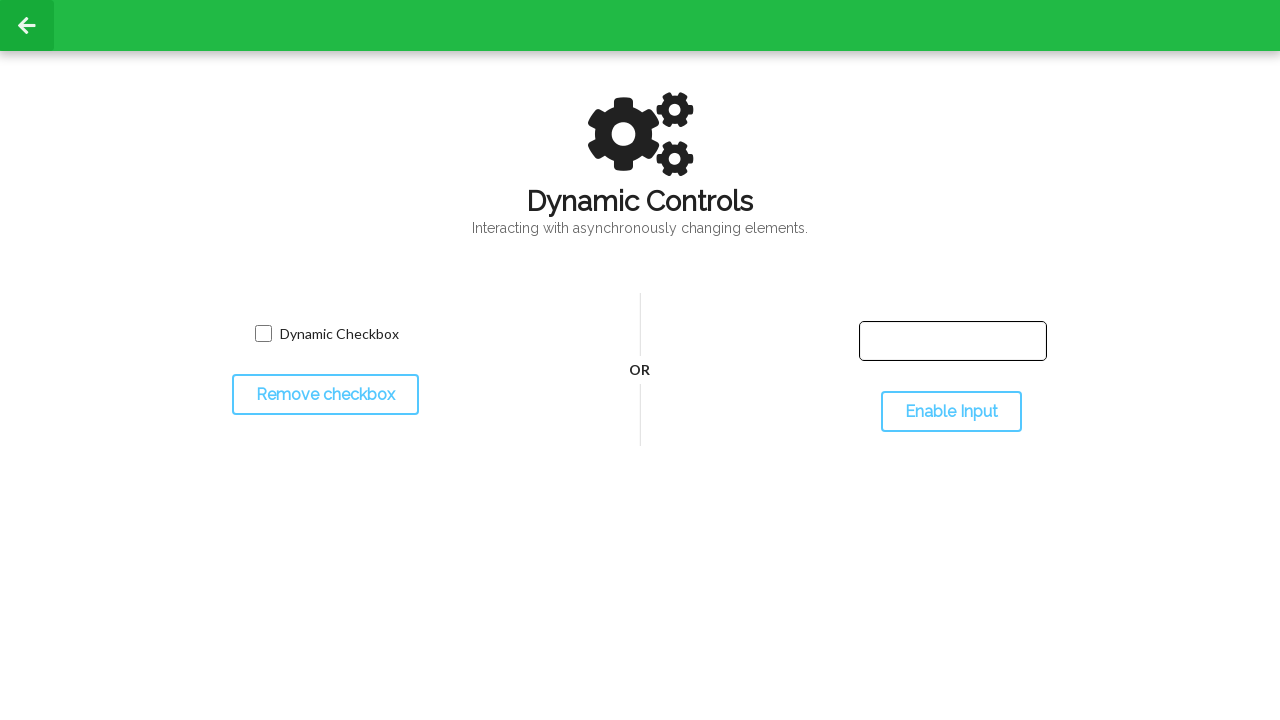

Clicked toggle button to hide the checkbox at (325, 395) on #toggleCheckbox
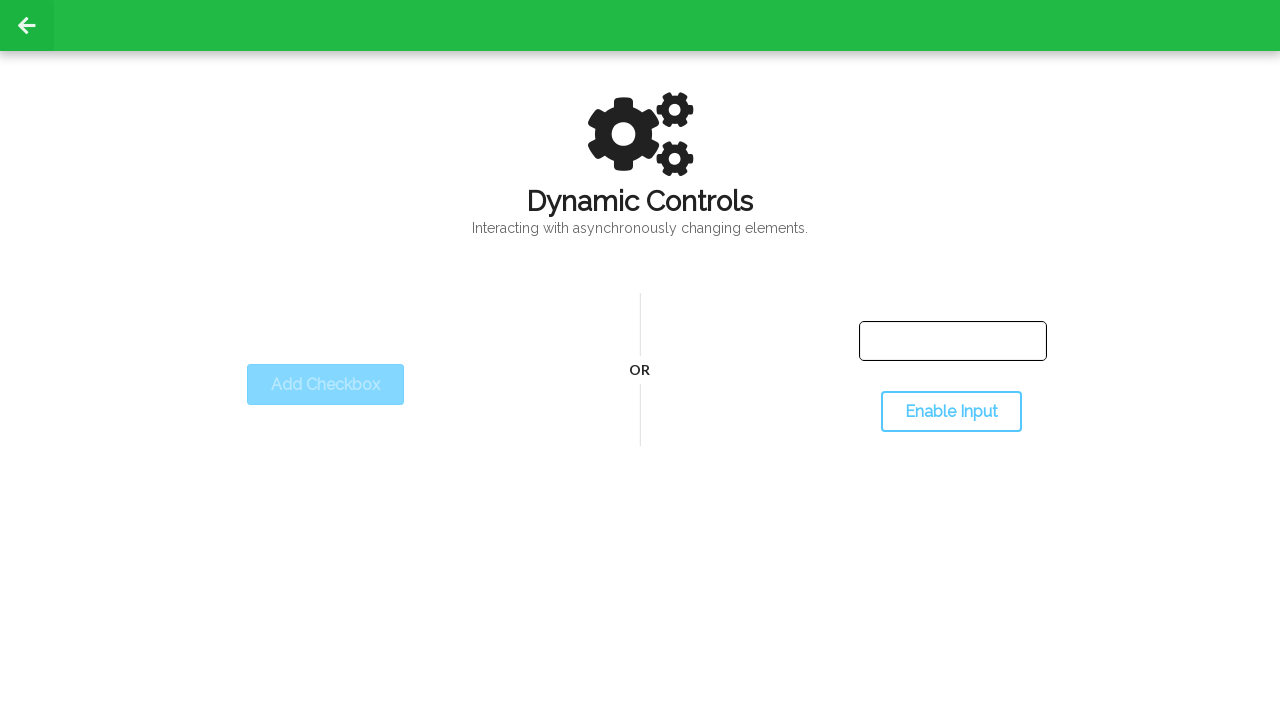

Checkbox became hidden after toggle
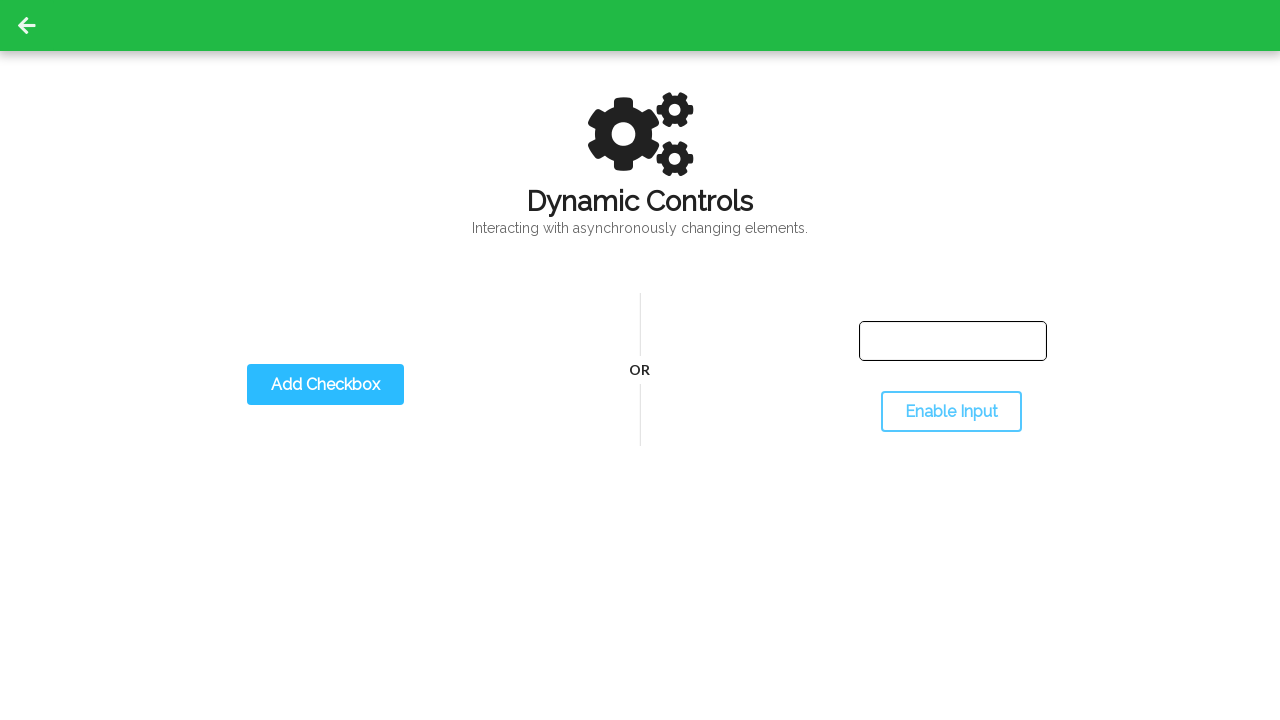

Clicked toggle button again to show the checkbox at (325, 385) on #toggleCheckbox
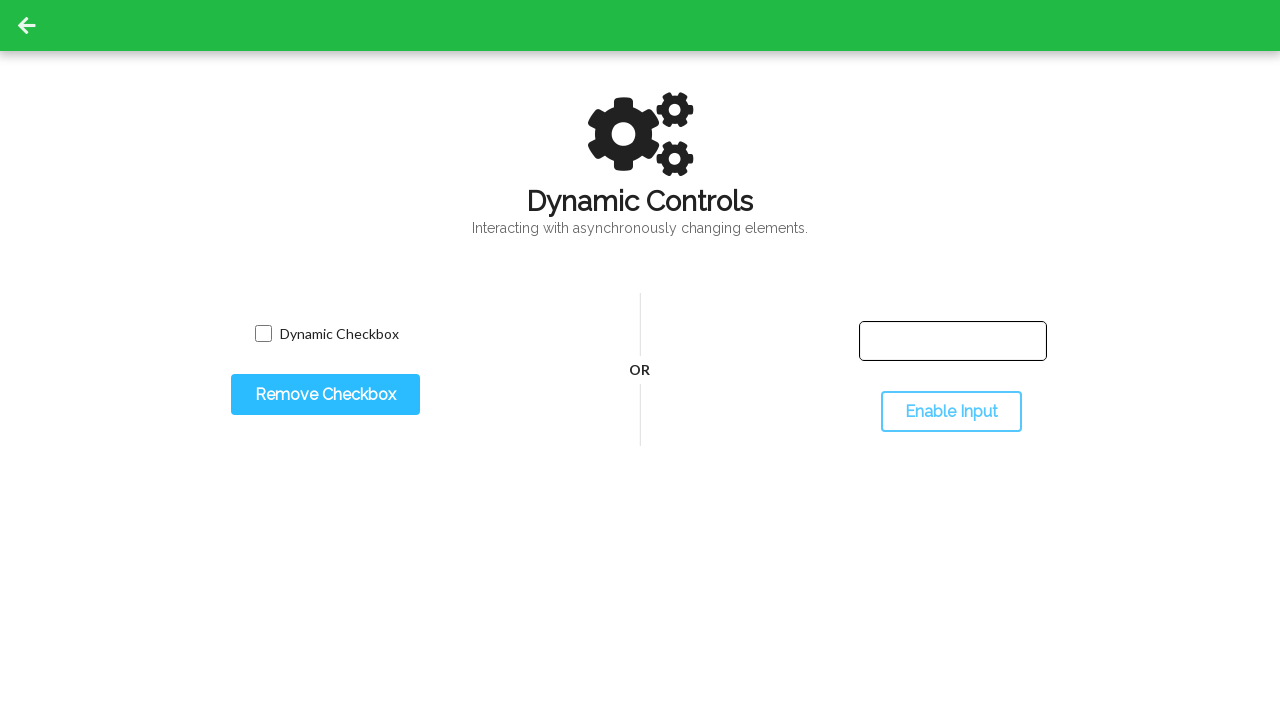

Checkbox became visible after second toggle
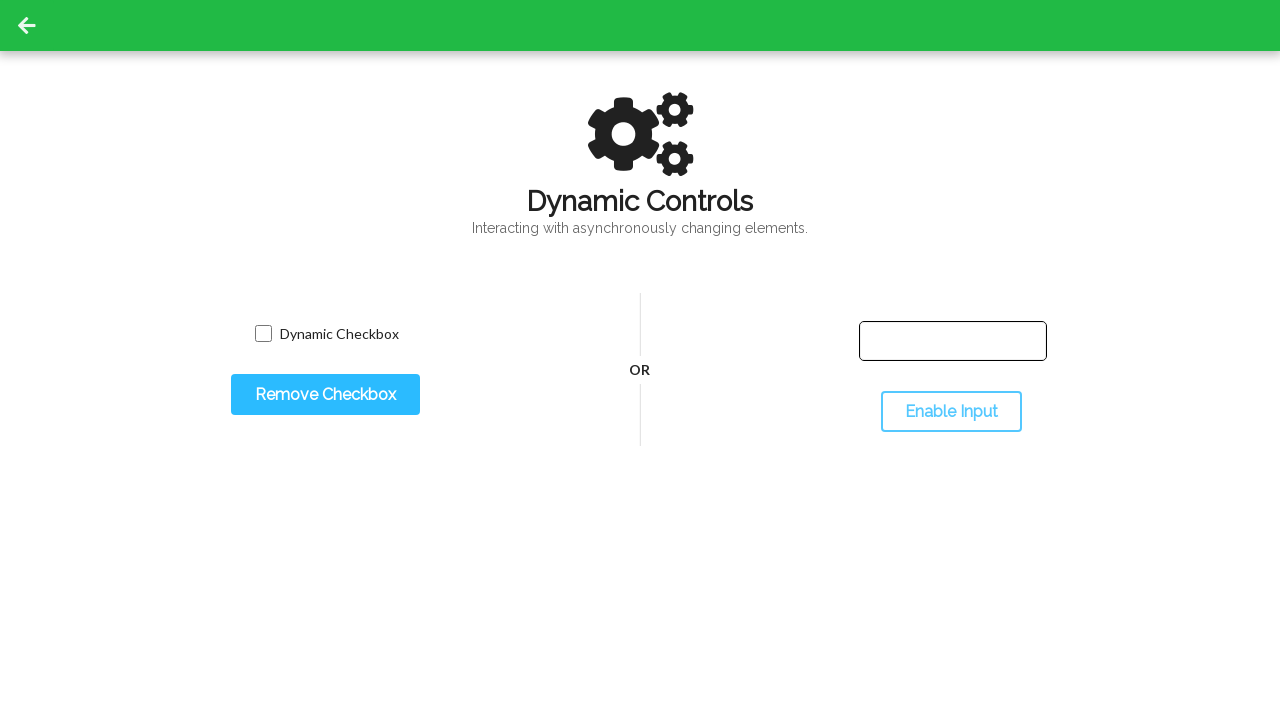

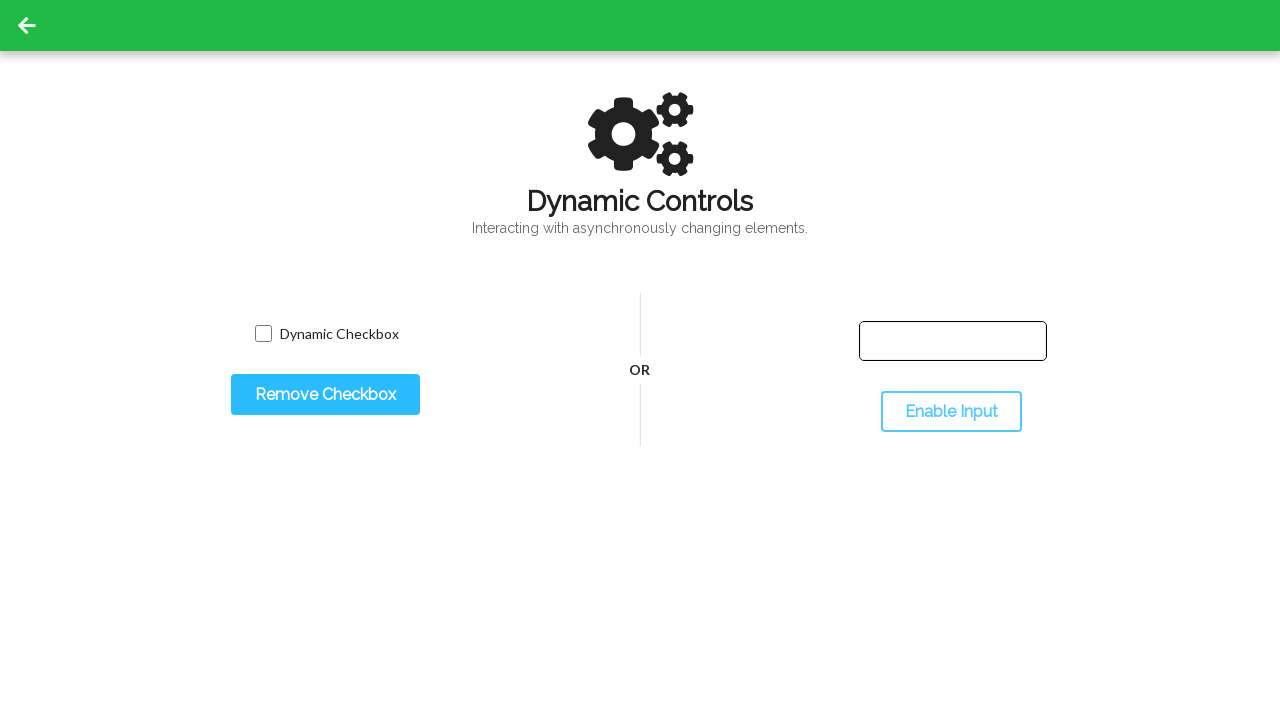